Tests table sorting functionality by clicking the Due column header twice to sort in descending order using CSS pseudo-class selectors.

Starting URL: http://the-internet.herokuapp.com/tables

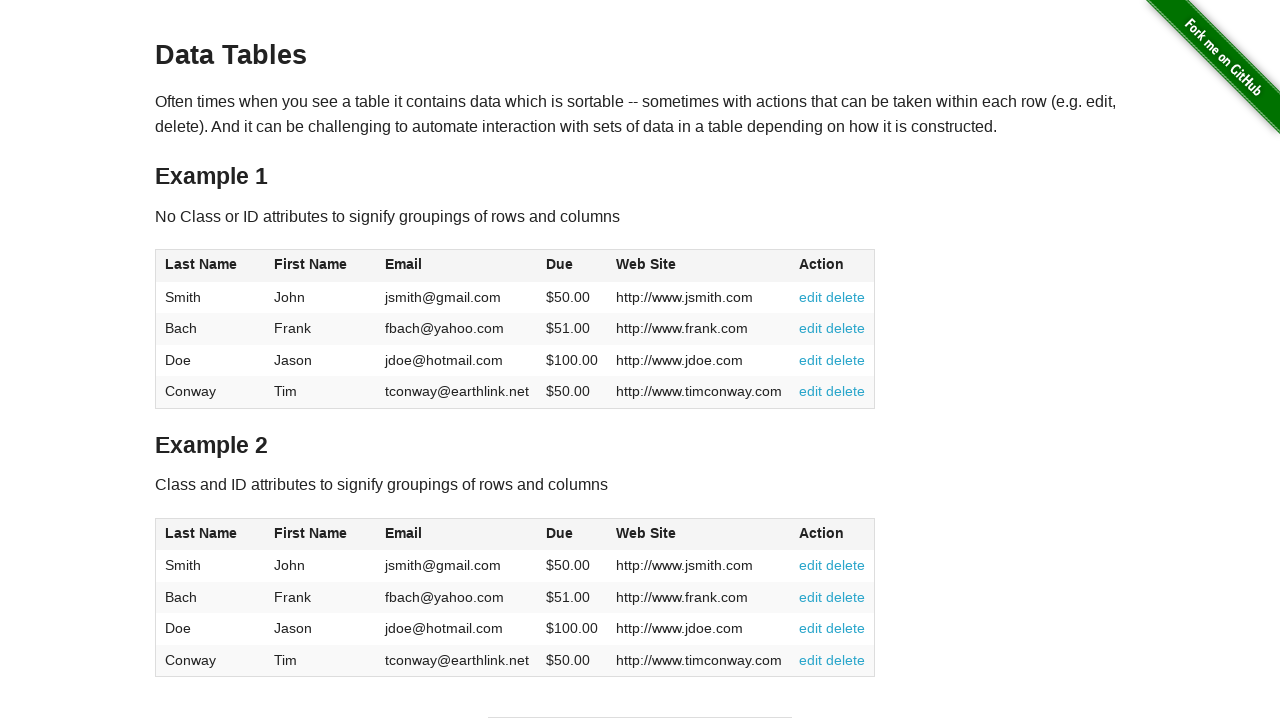

Clicked Due column header (4th column) for first sort at (572, 266) on #table1 thead tr th:nth-of-type(4)
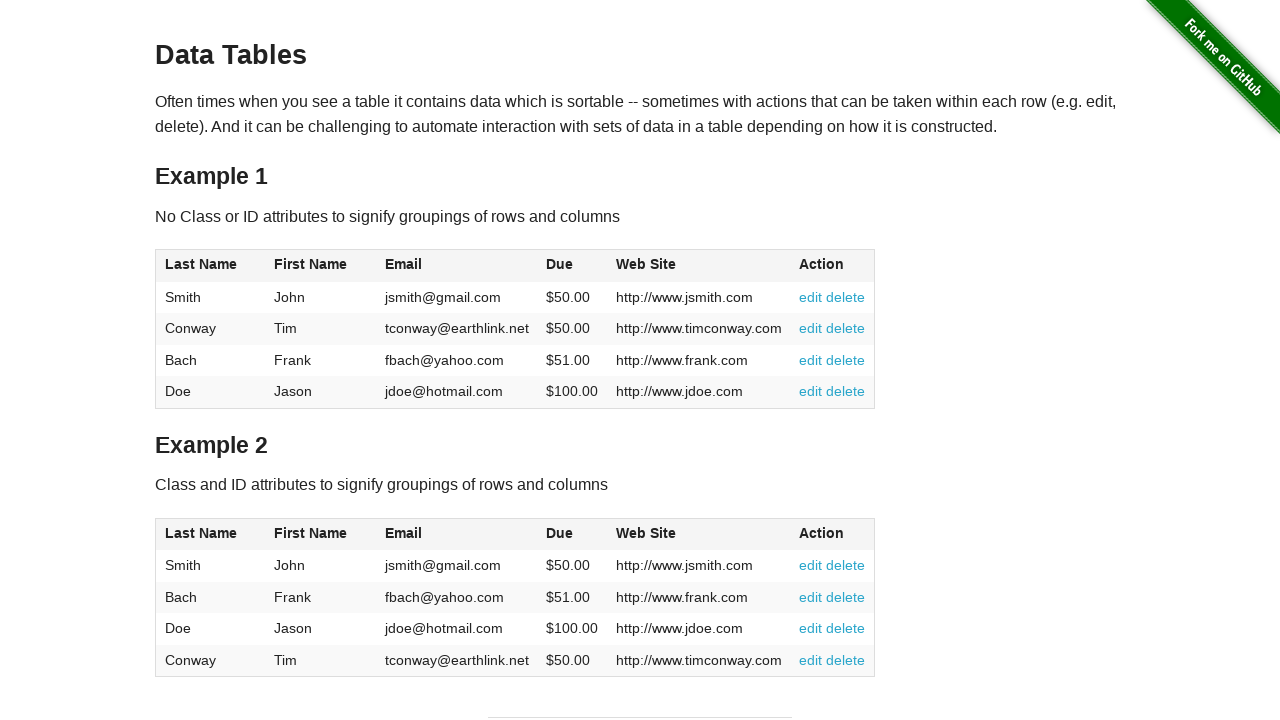

Clicked Due column header (4th column) second time to sort descending at (572, 266) on #table1 thead tr th:nth-of-type(4)
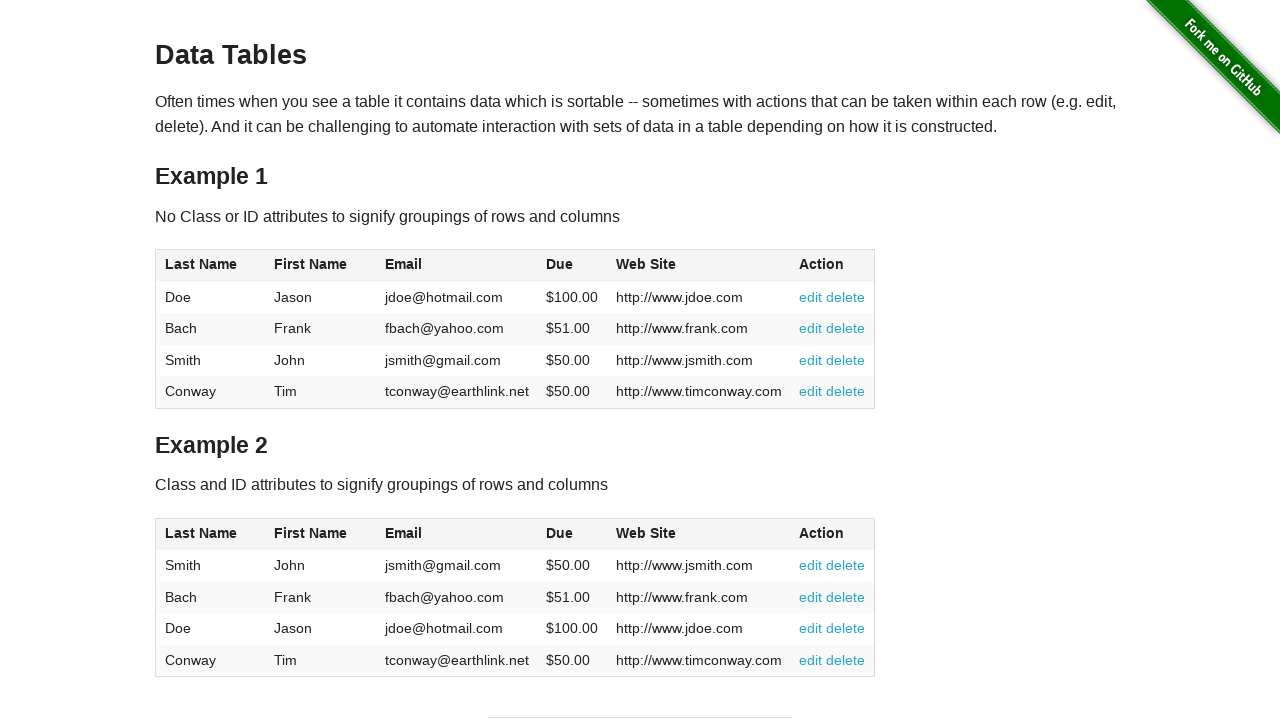

Table data loaded and visible
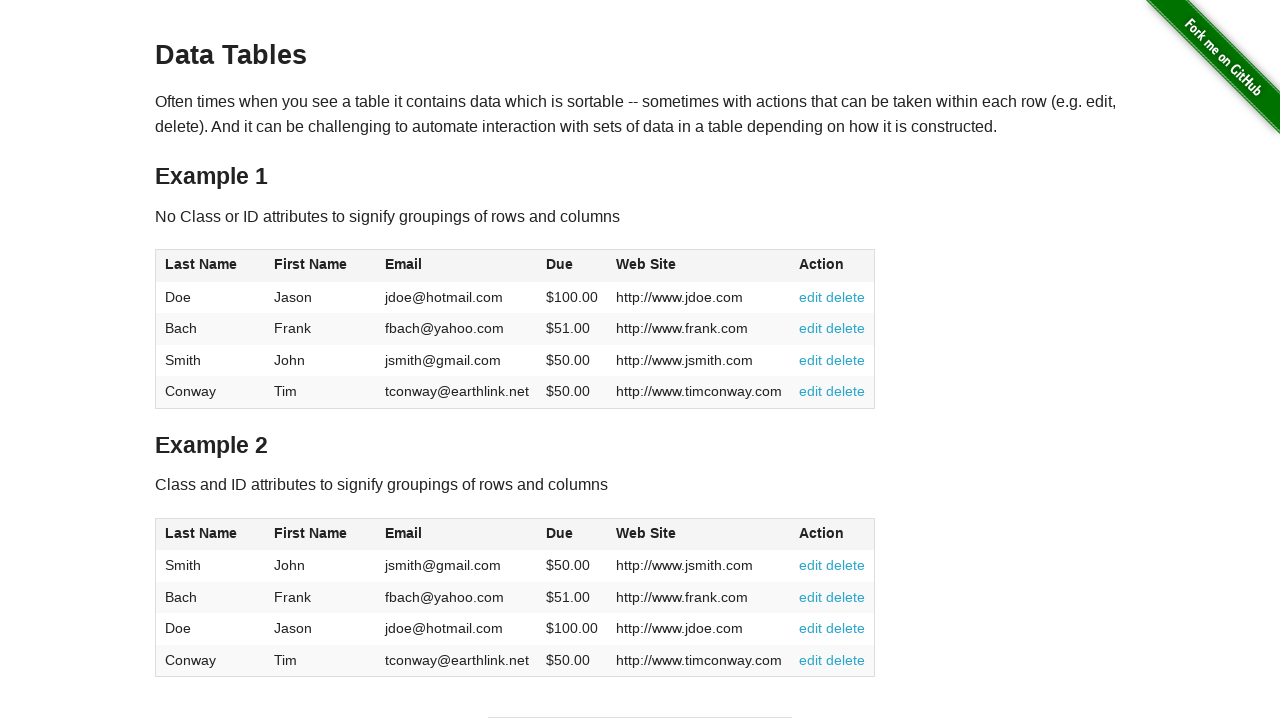

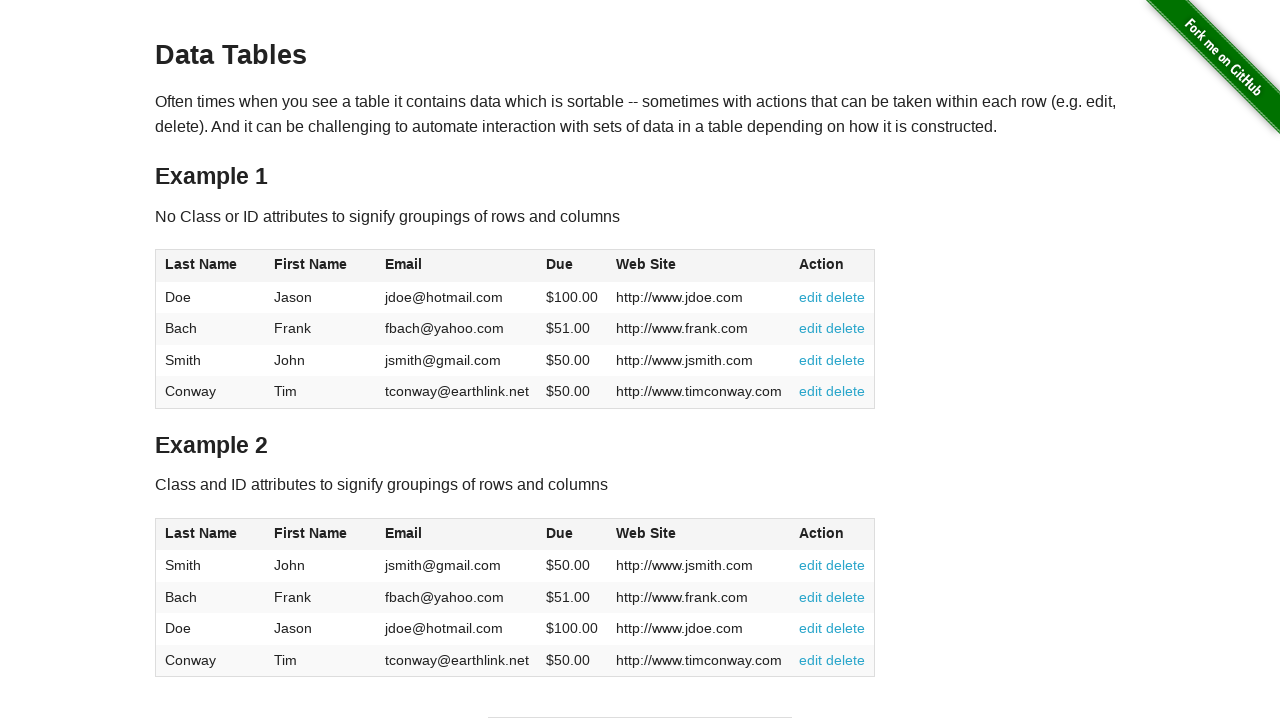